Tests nested iframe navigation by clicking through to the Nested Frames page and switching through parent and child iframes to verify the LEFT frame content.

Starting URL: http://the-internet.herokuapp.com

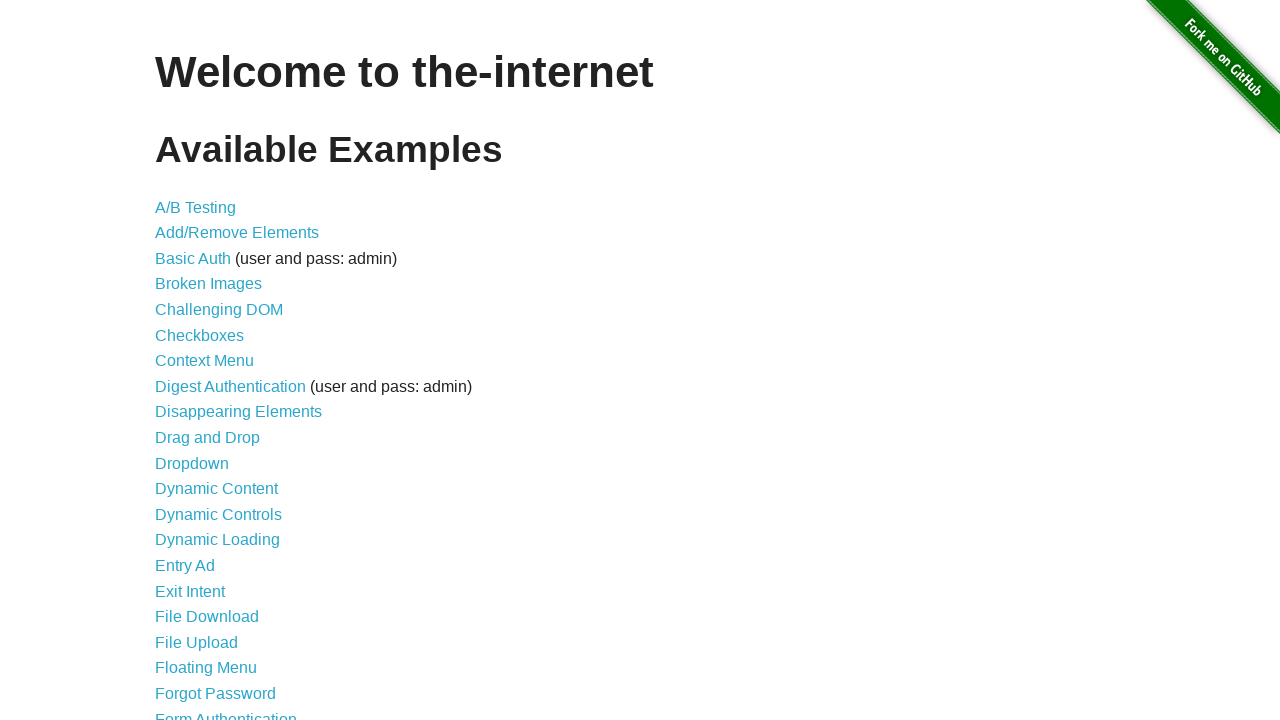

Clicked on Frames link at (182, 361) on a:text('Frames')
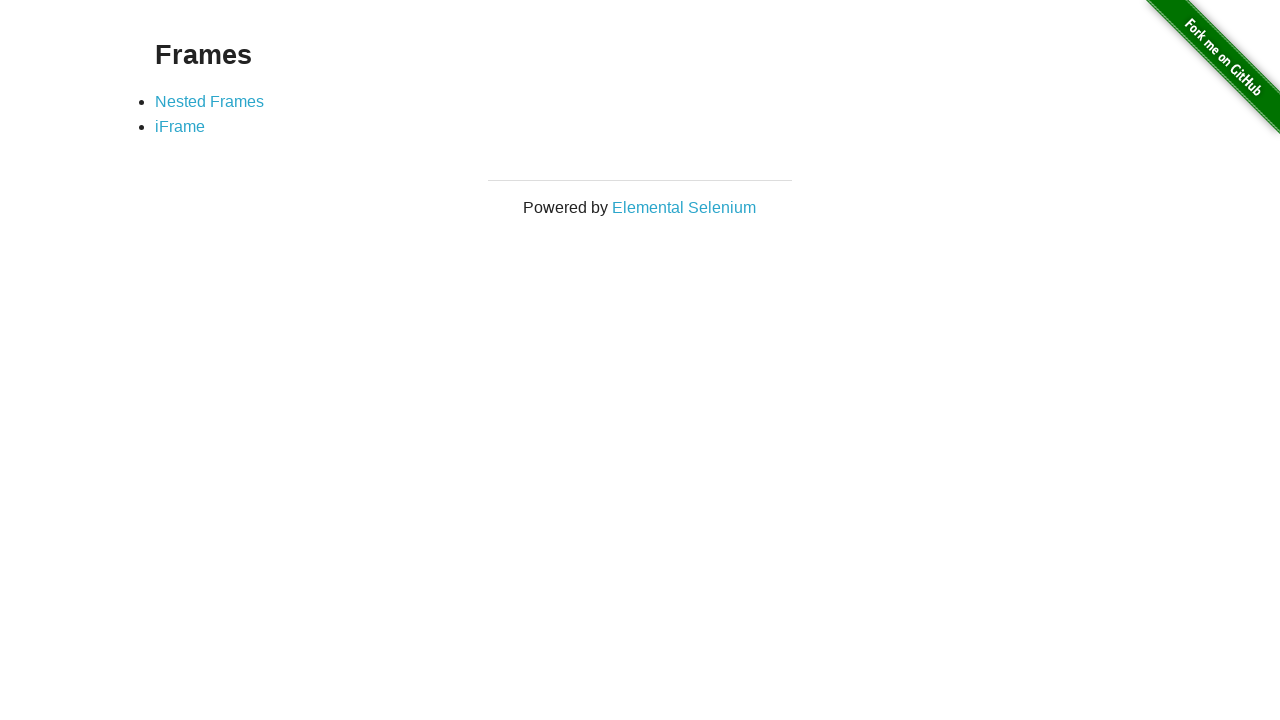

Clicked on Nested Frames link at (210, 101) on a:text('Nested Frames')
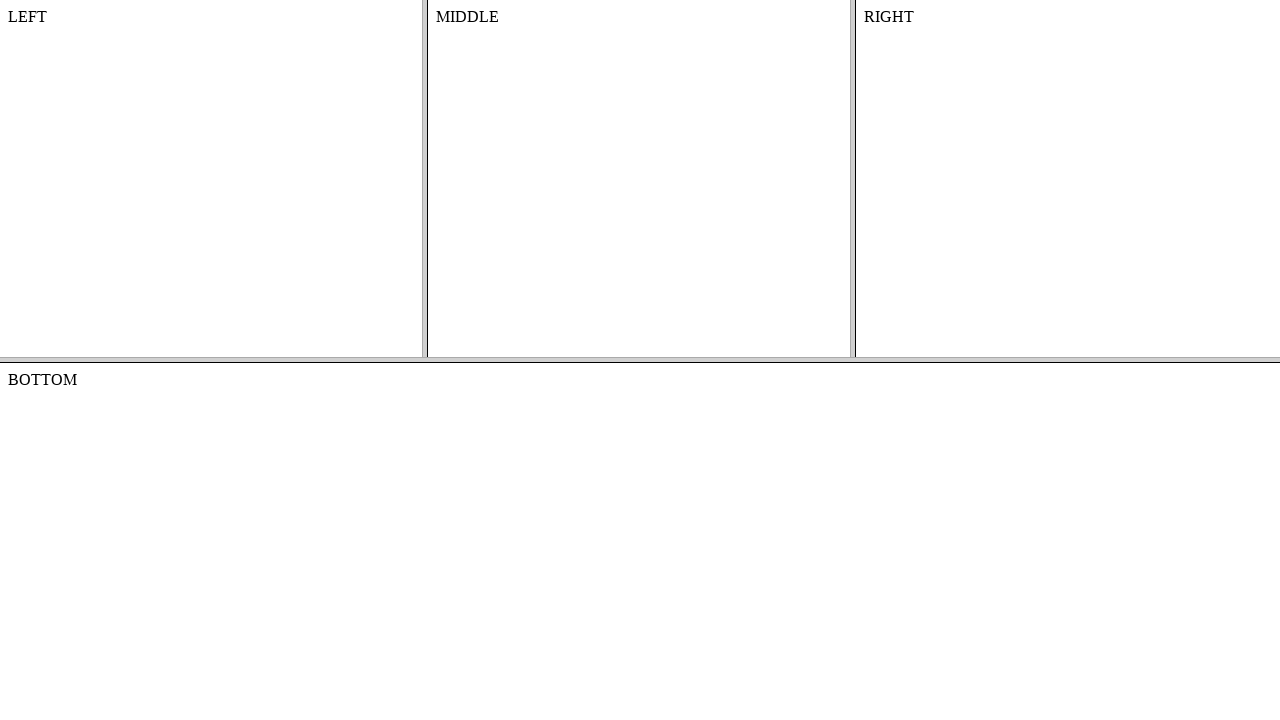

Waited for frame-top to load
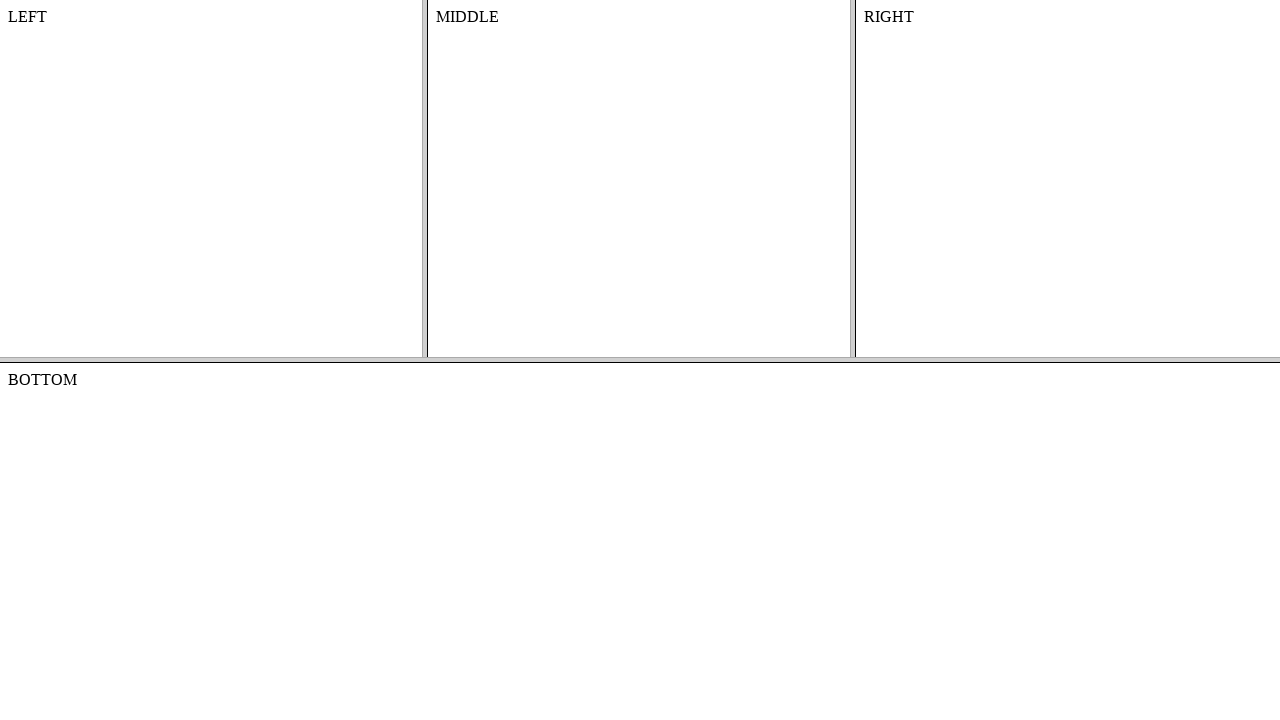

Switched to parent iframe (frame-top)
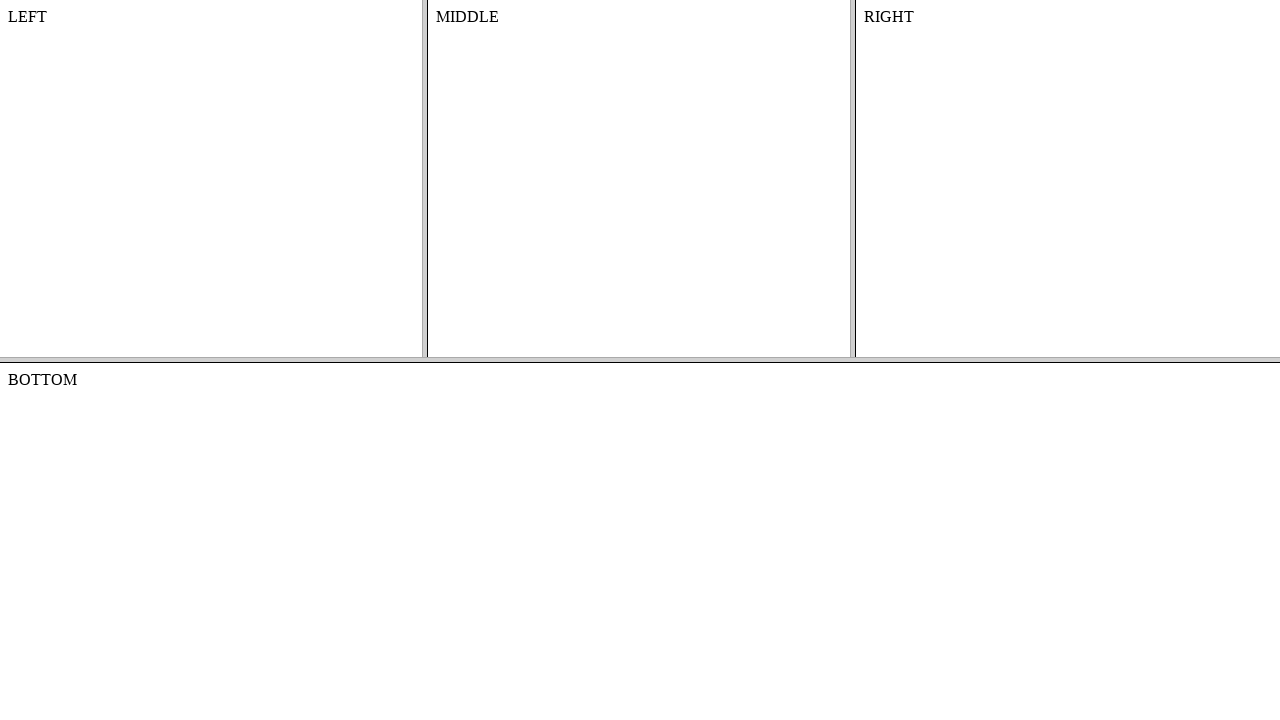

Switched to child iframe (frame-left)
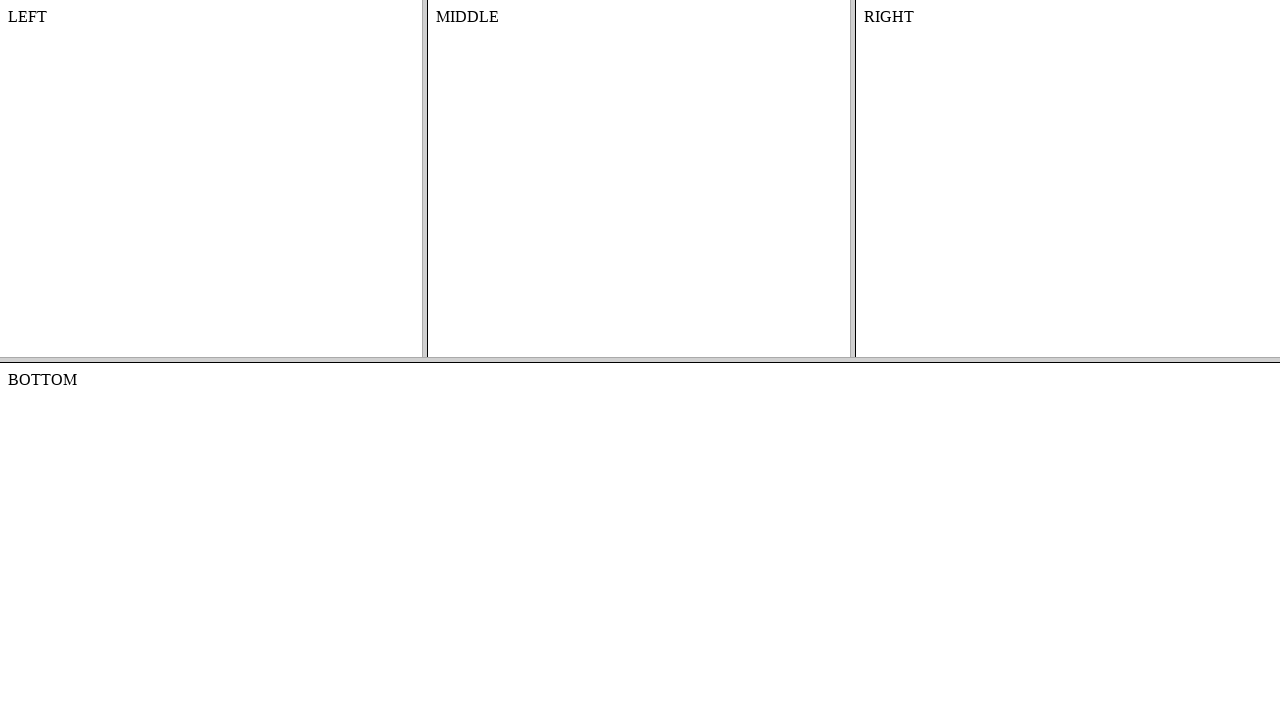

Retrieved text content from LEFT frame body
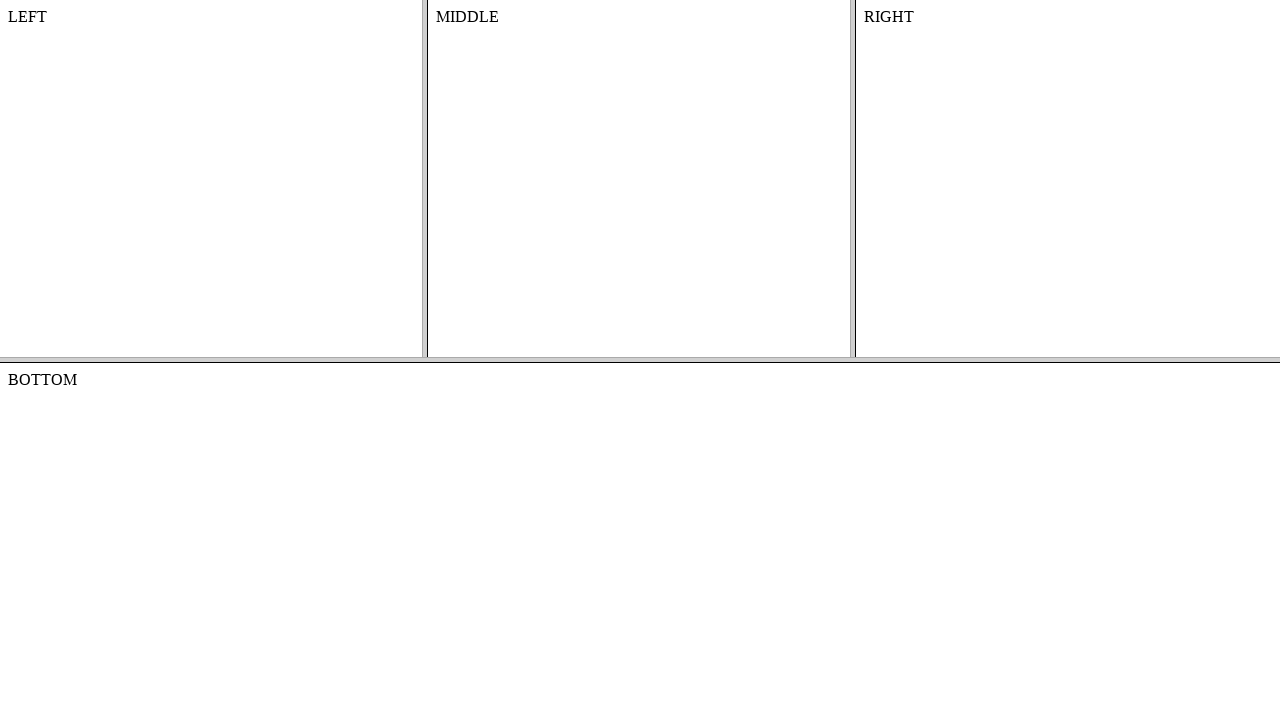

Verified that 'LEFT' text is present in frame content
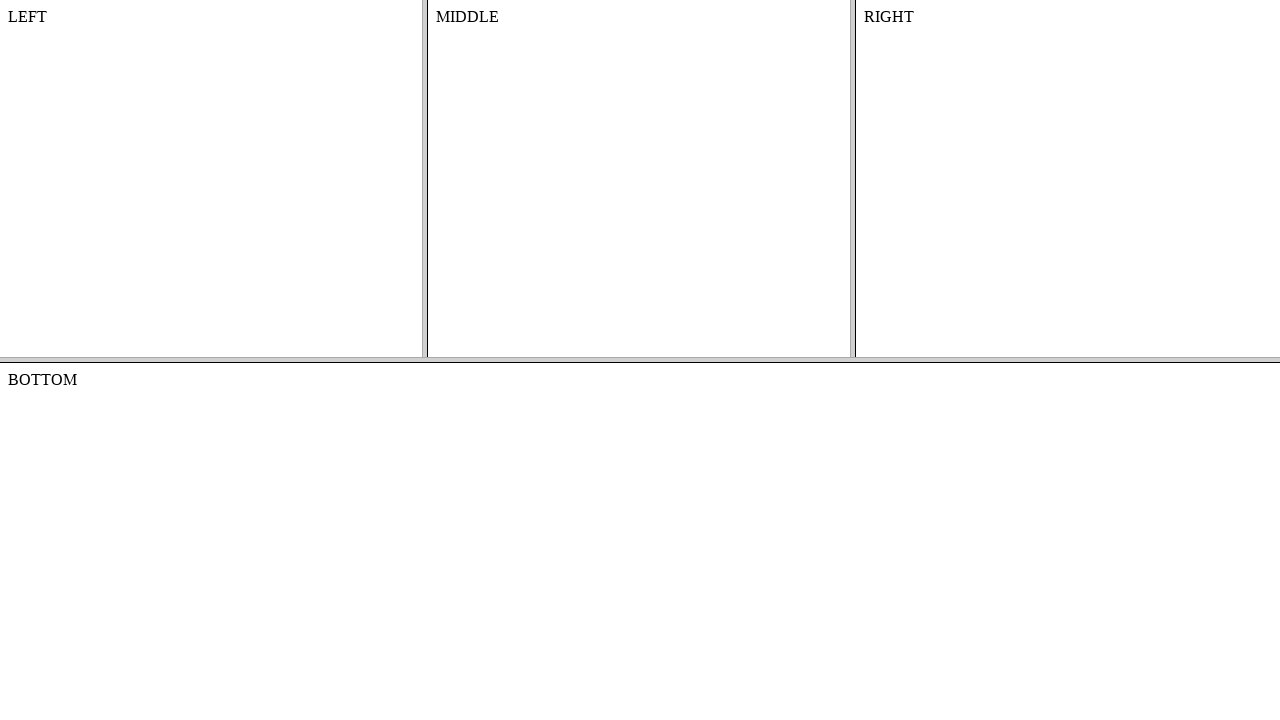

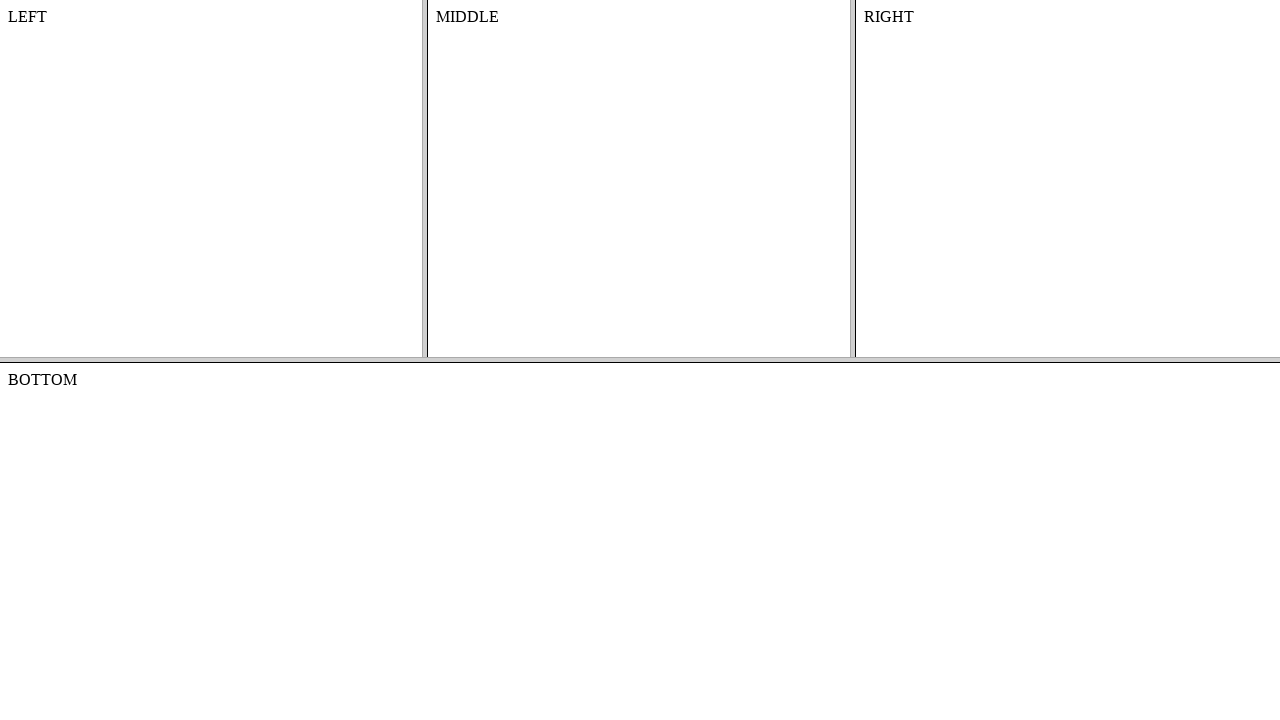